Tests YouTube search functionality by entering a search query "India" and submitting it using the Enter key

Starting URL: https://www.youtube.com/

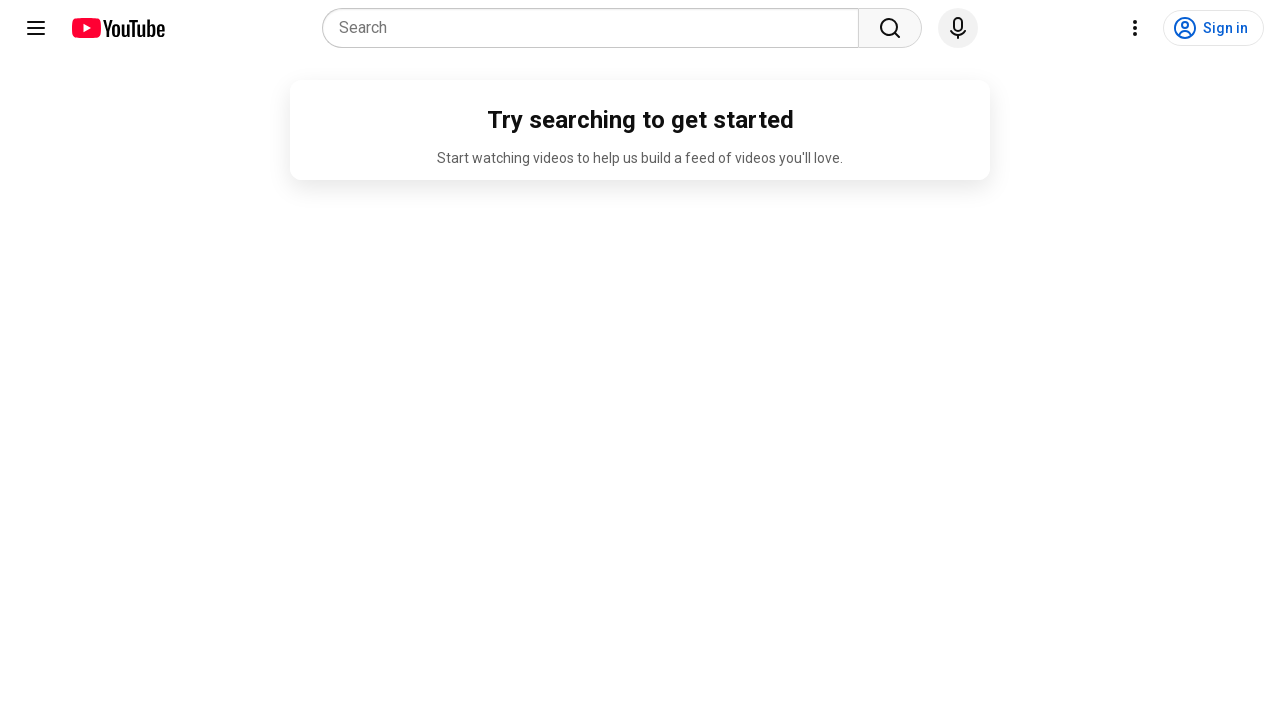

Filled search box with 'India' on input[name='search_query']
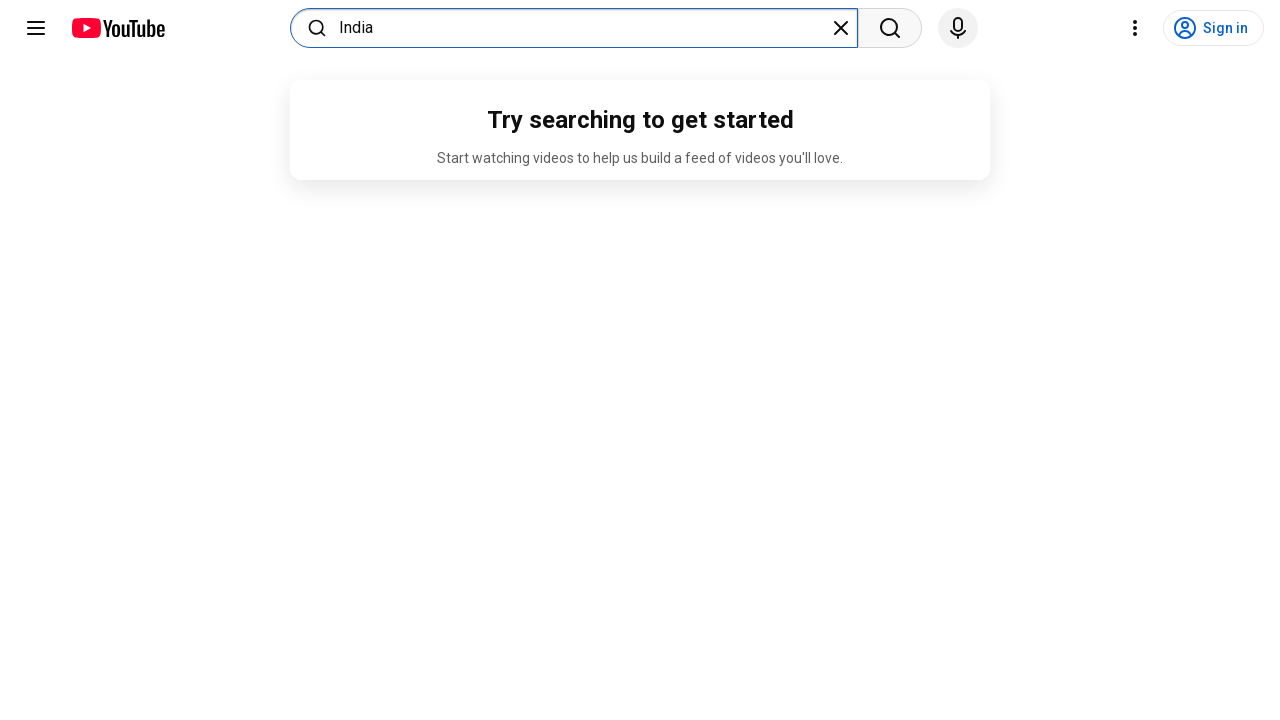

Pressed Enter to submit search query on input[name='search_query']
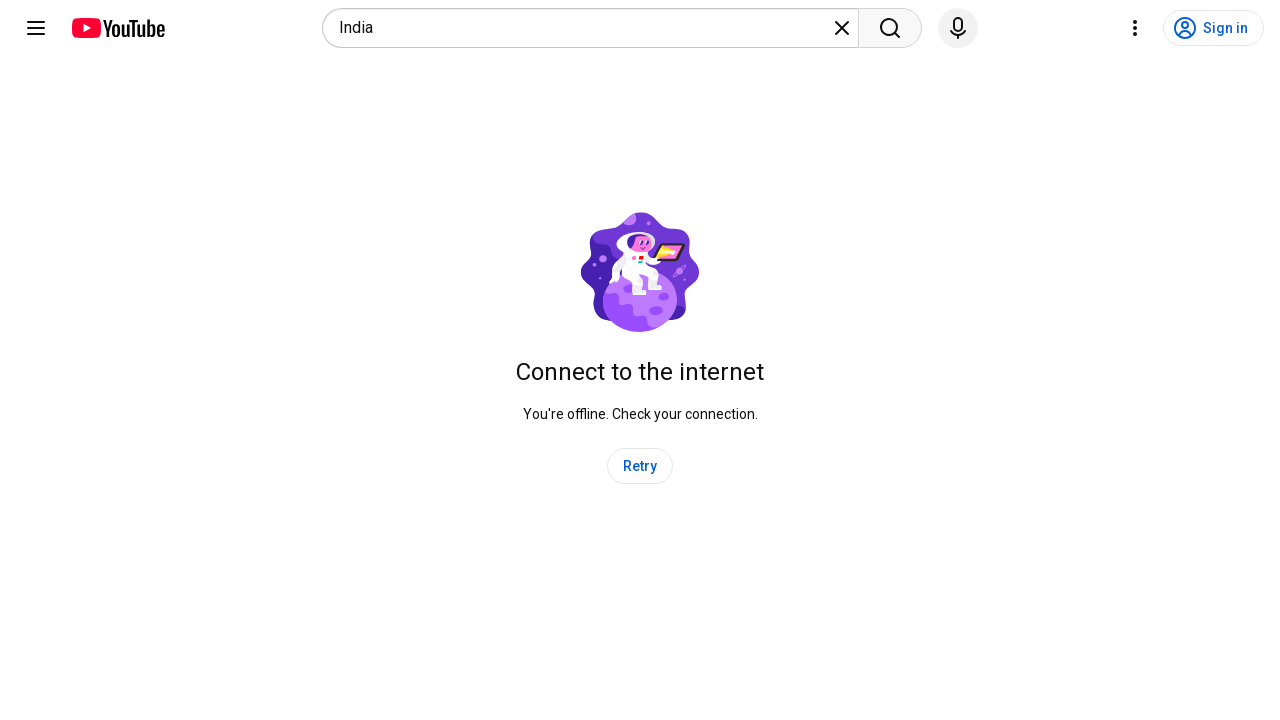

Search results loaded and page reached networkidle state
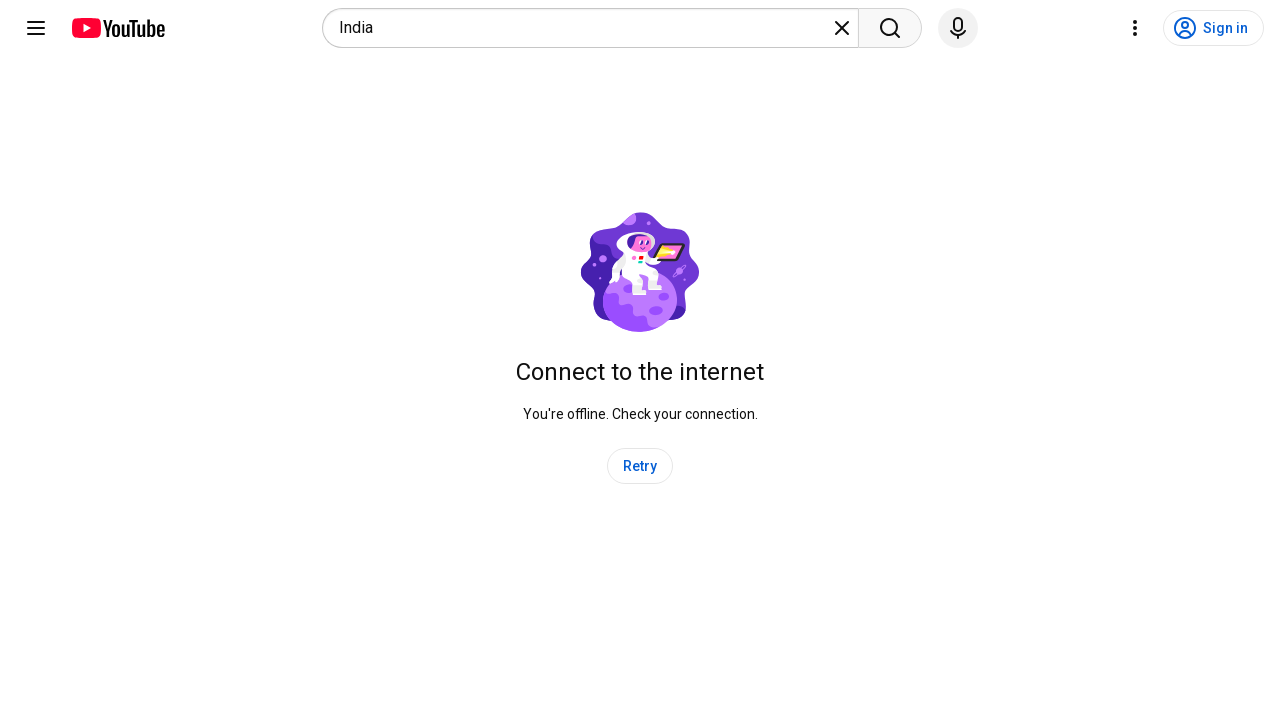

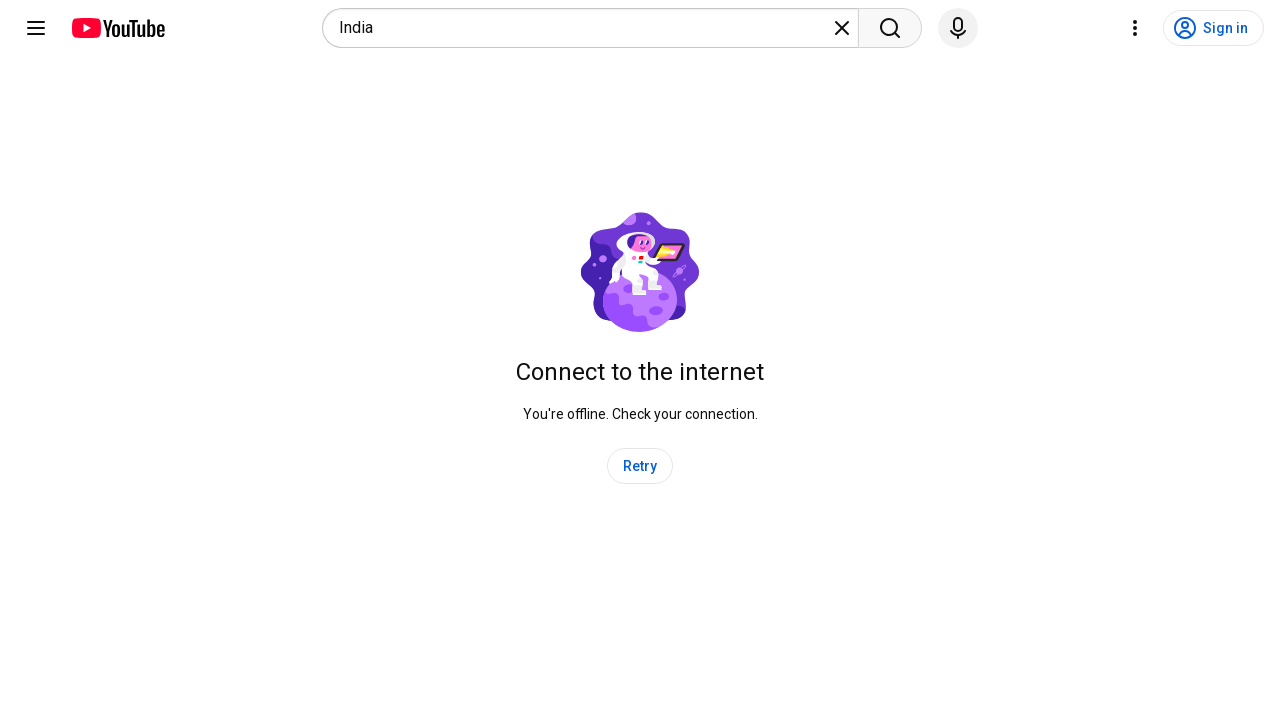